Navigates to team page and verifies the three team member names

Starting URL: http://www.99-bottles-of-beer.net/

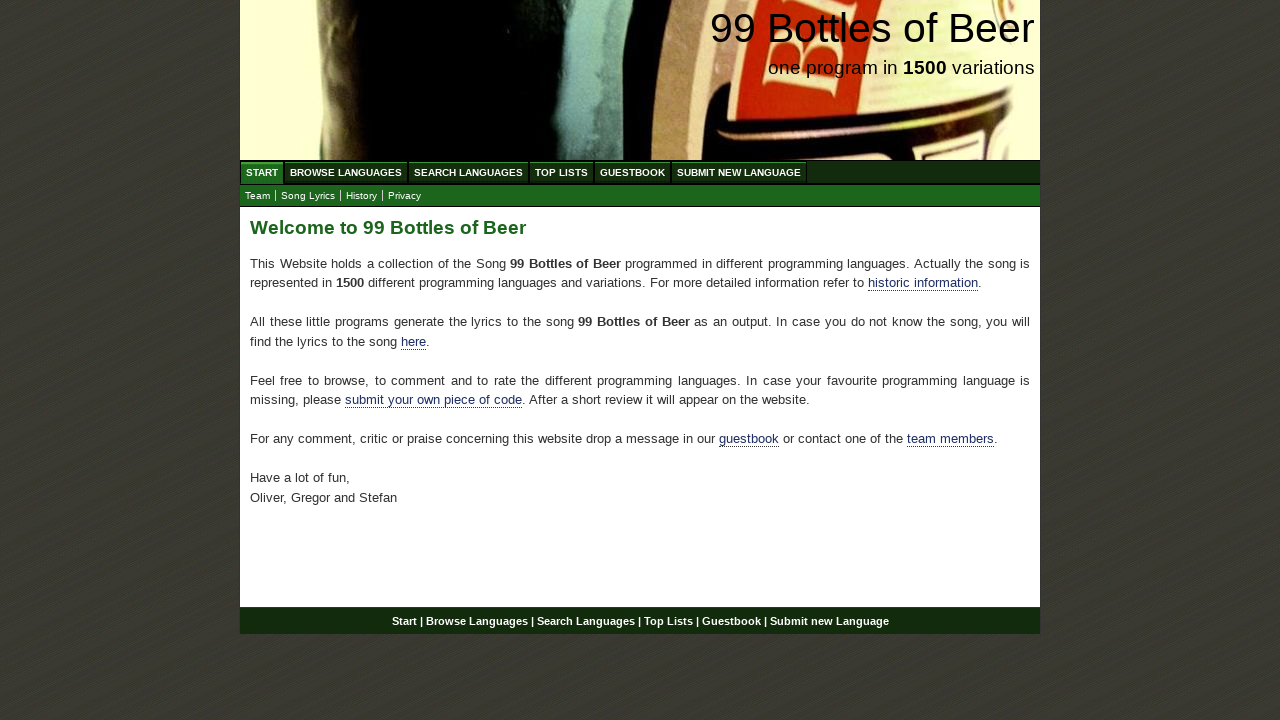

Clicked on the team link at (950, 439) on xpath=//div[@id='main']//a[@href='./team.html']
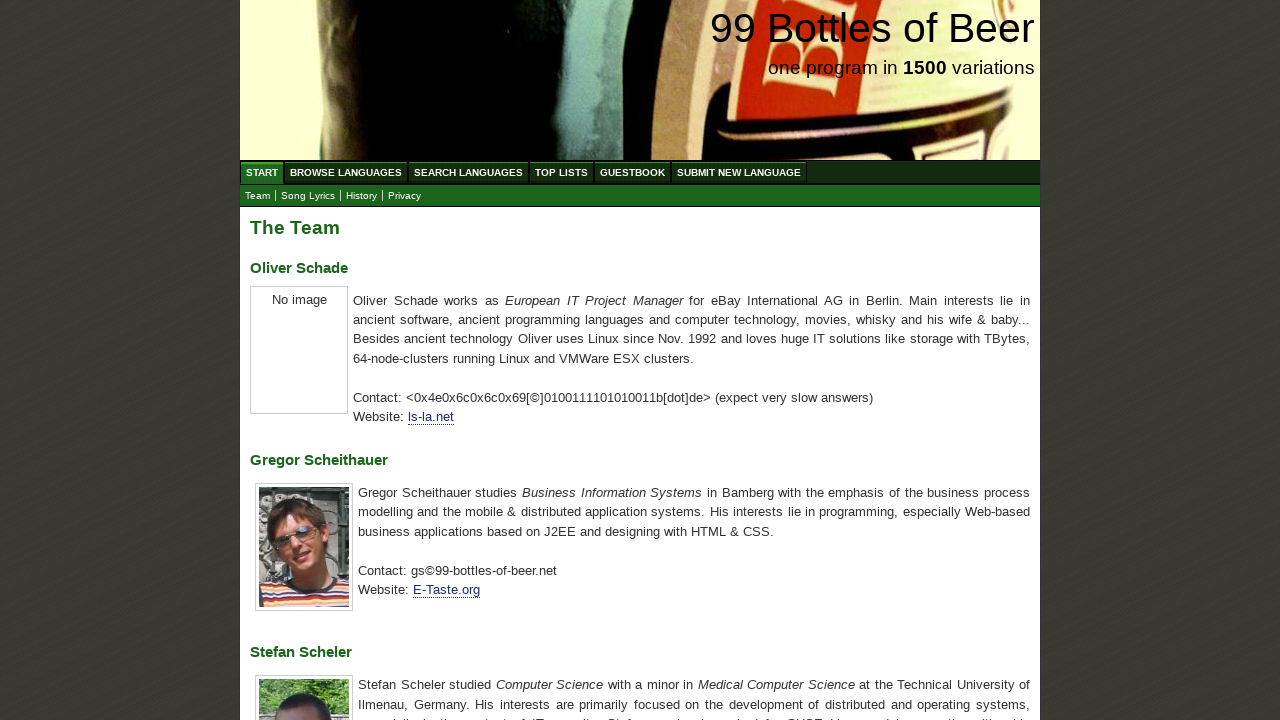

Located first author element
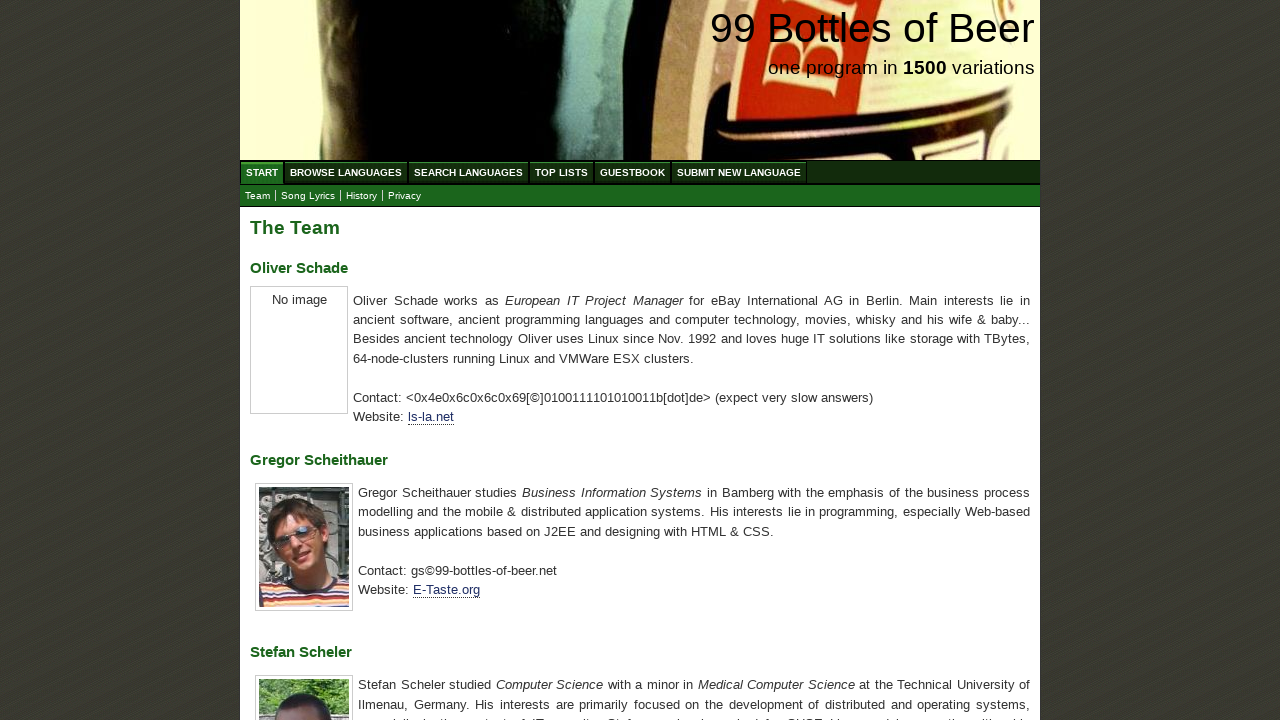

Located second author element
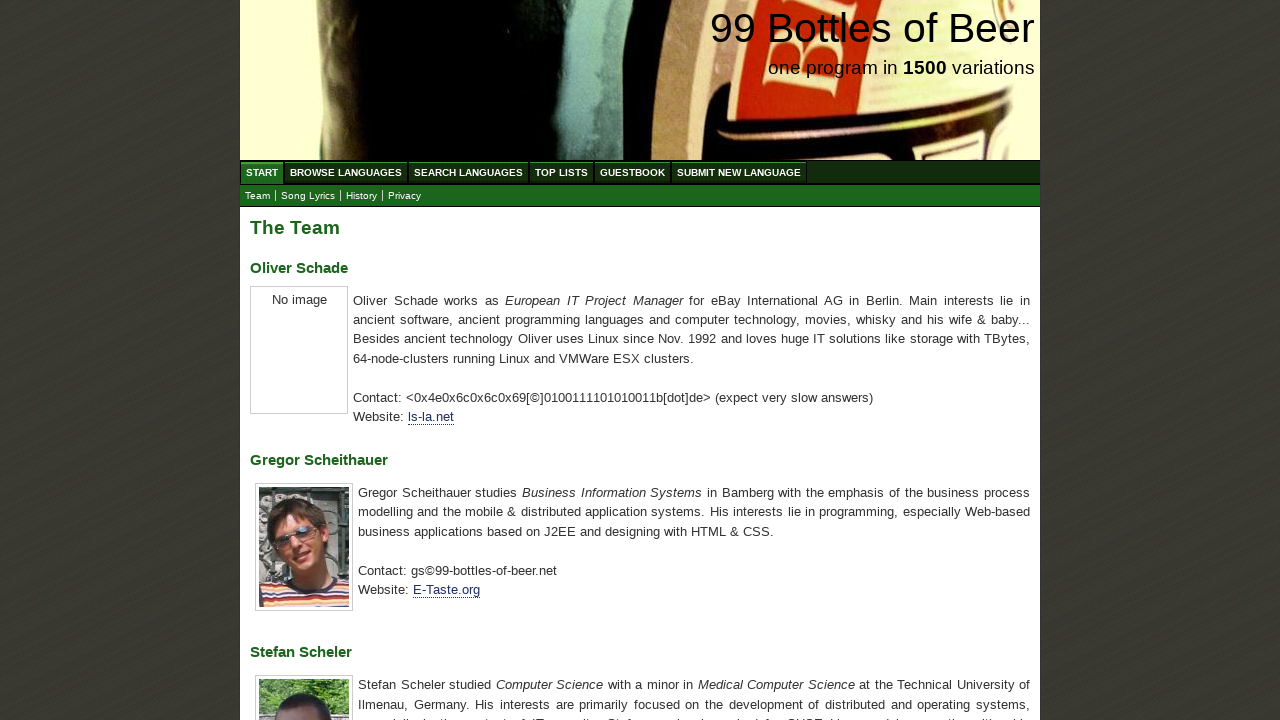

Located third author element
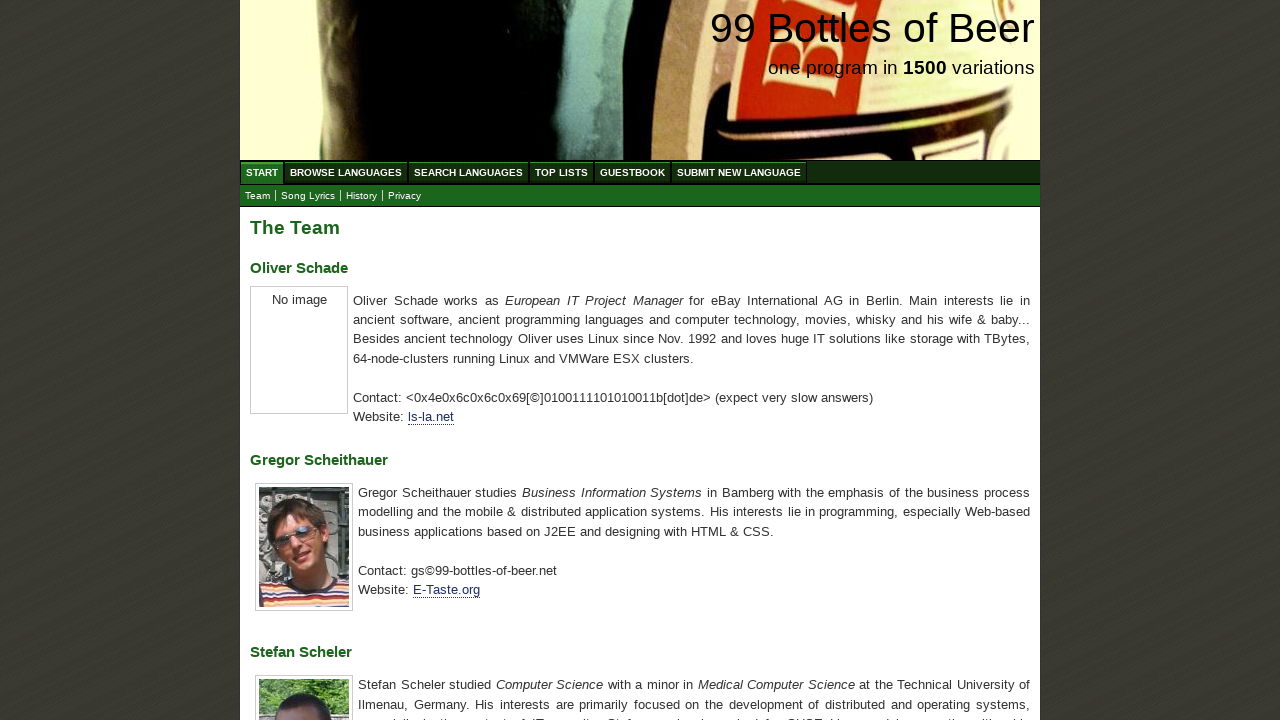

Verified first author name is 'Oliver Schade'
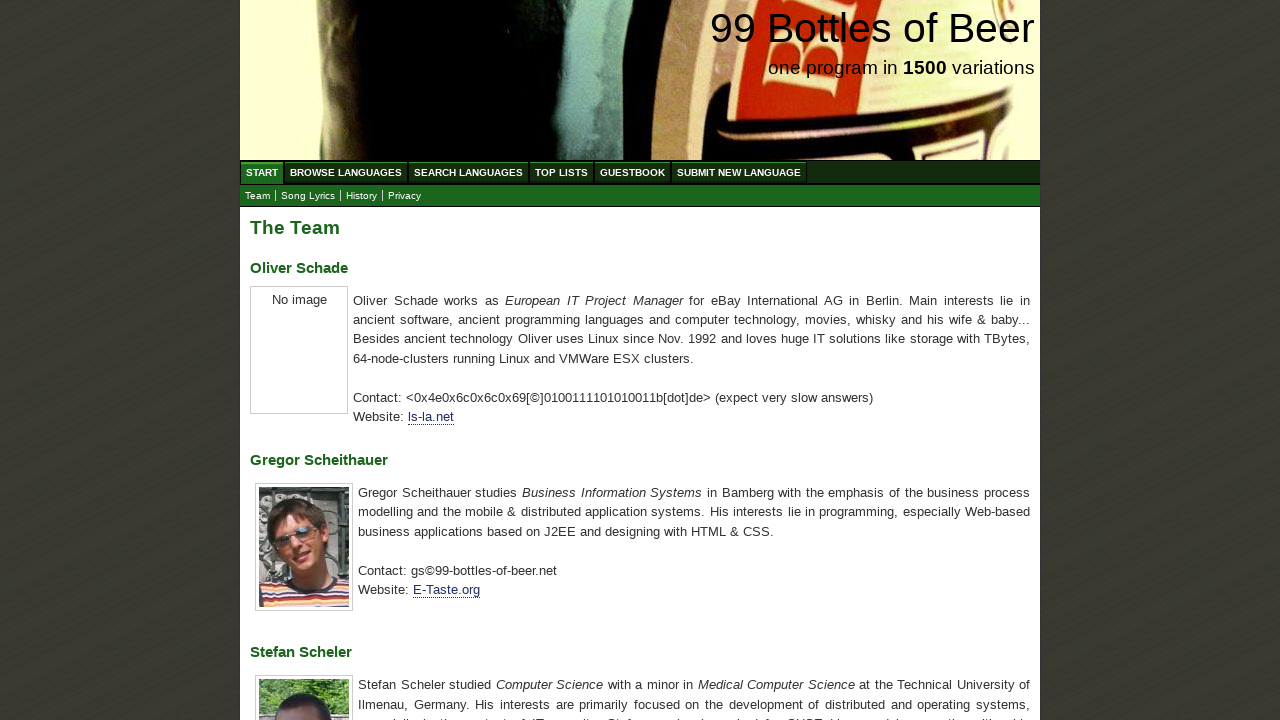

Verified second author name is 'Gregor Scheithauer'
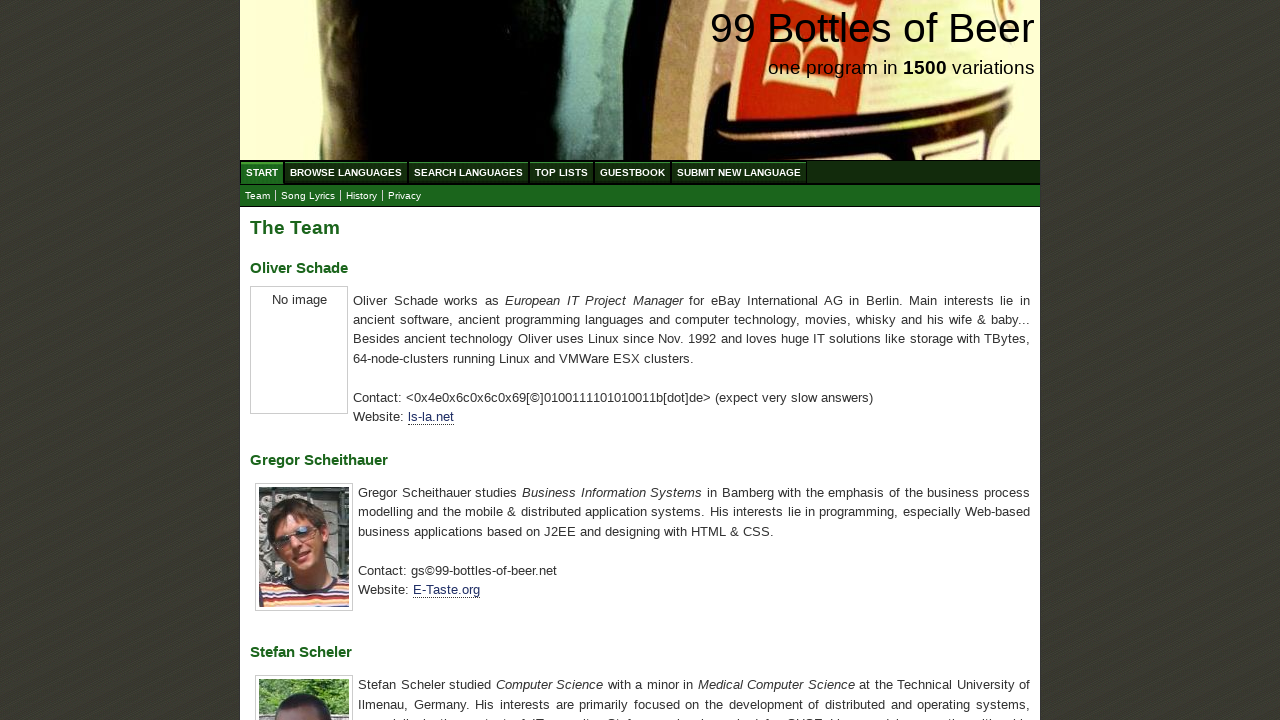

Verified third author name is 'Stefan Scheler'
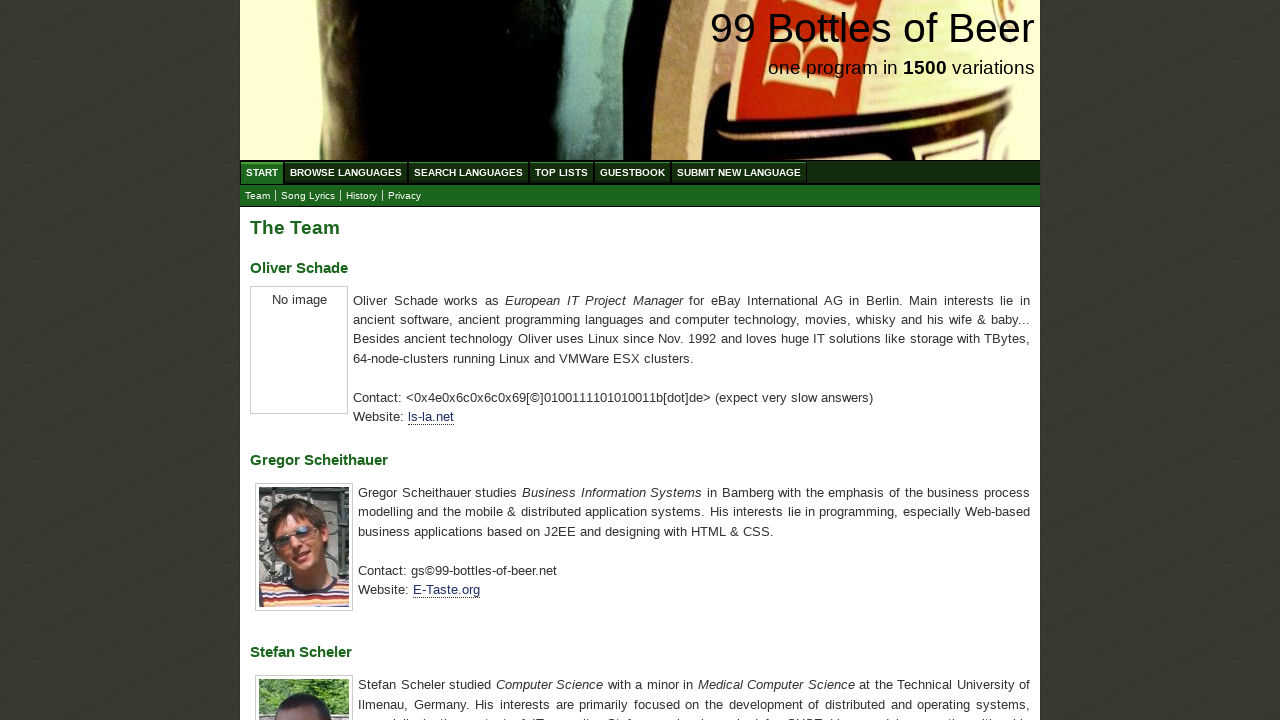

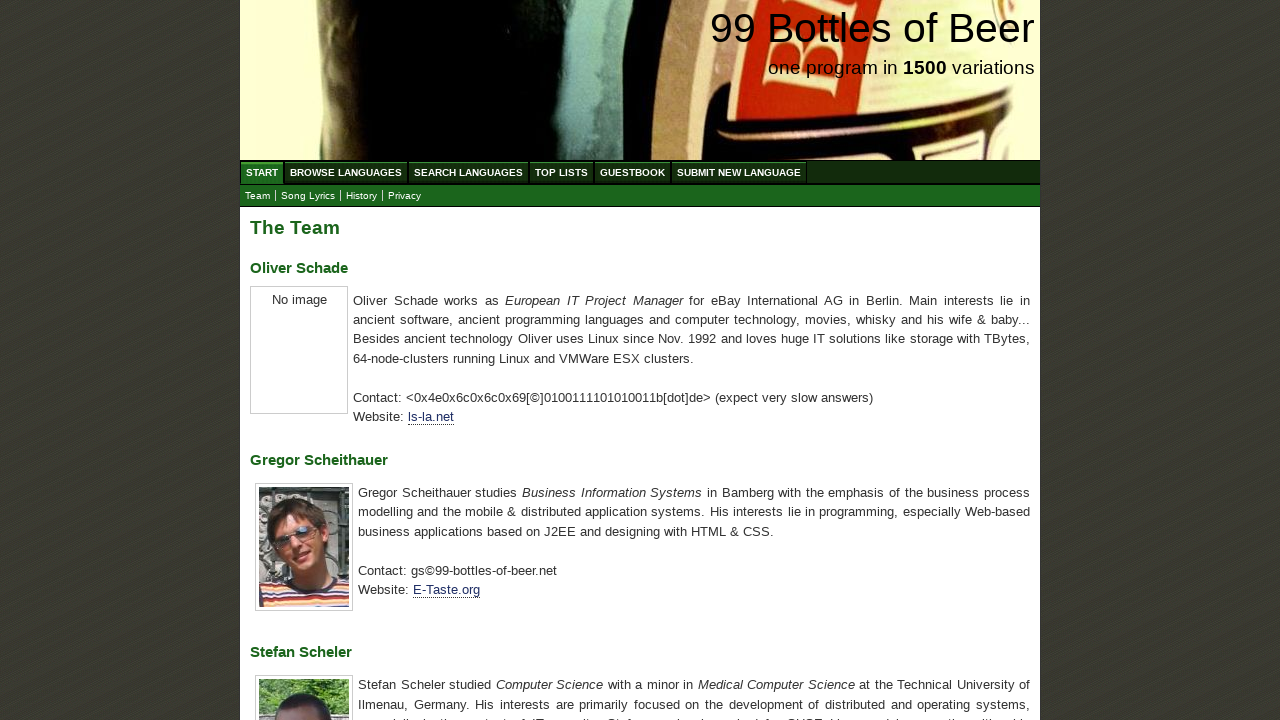